Tests dropdown selection functionality by selecting different options using their index positions

Starting URL: https://letcode.in/dropdowns

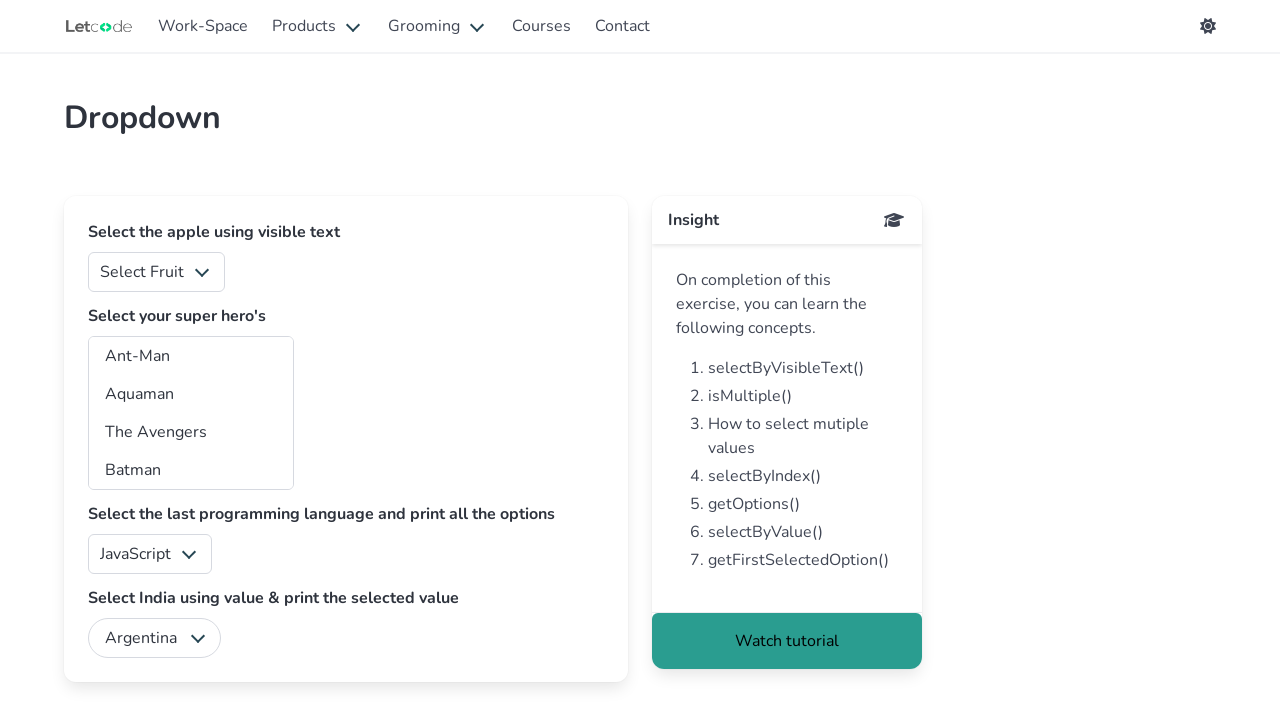

Located fruits dropdown element
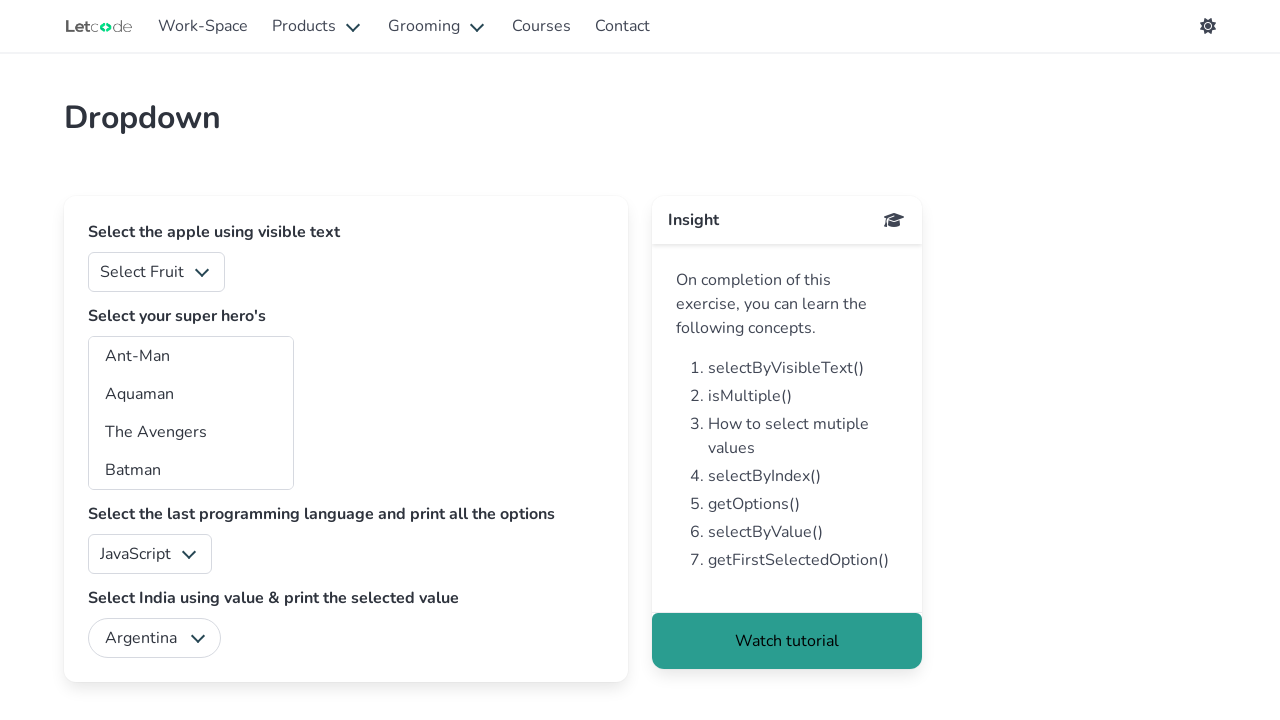

Selected dropdown option at index 2 (third option) on select#fruits
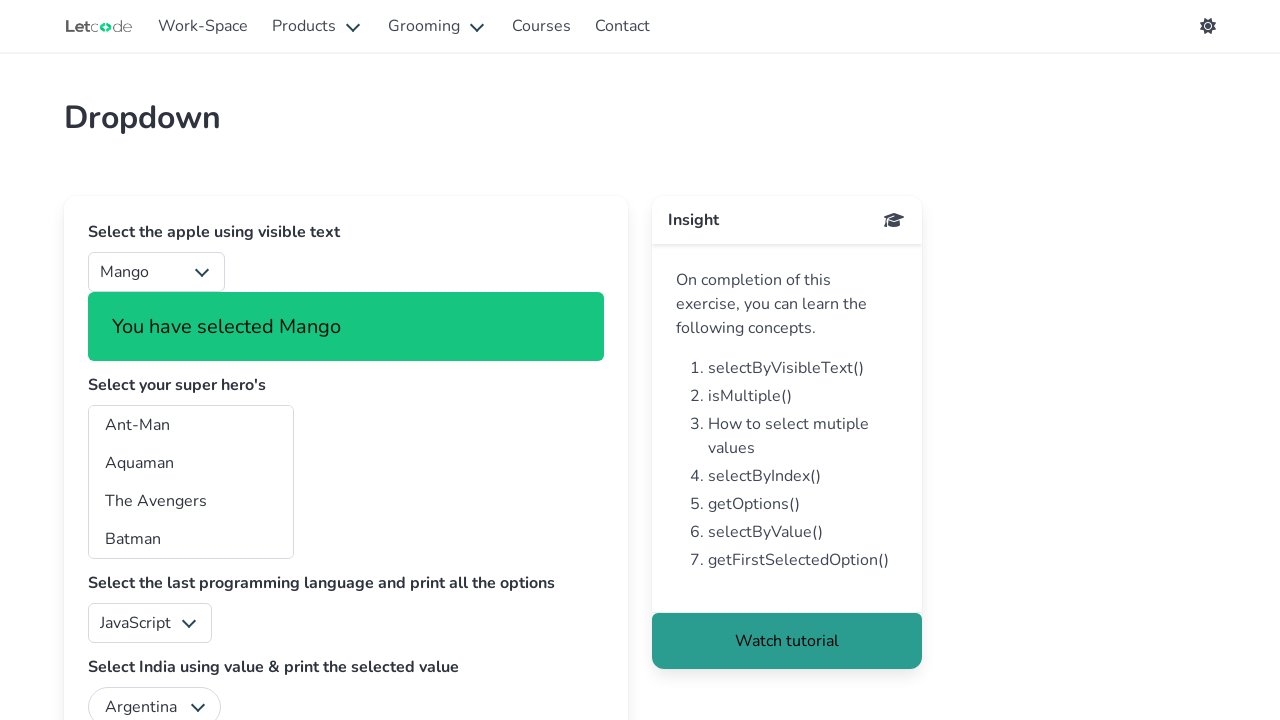

Waited 3 seconds for selection to take effect
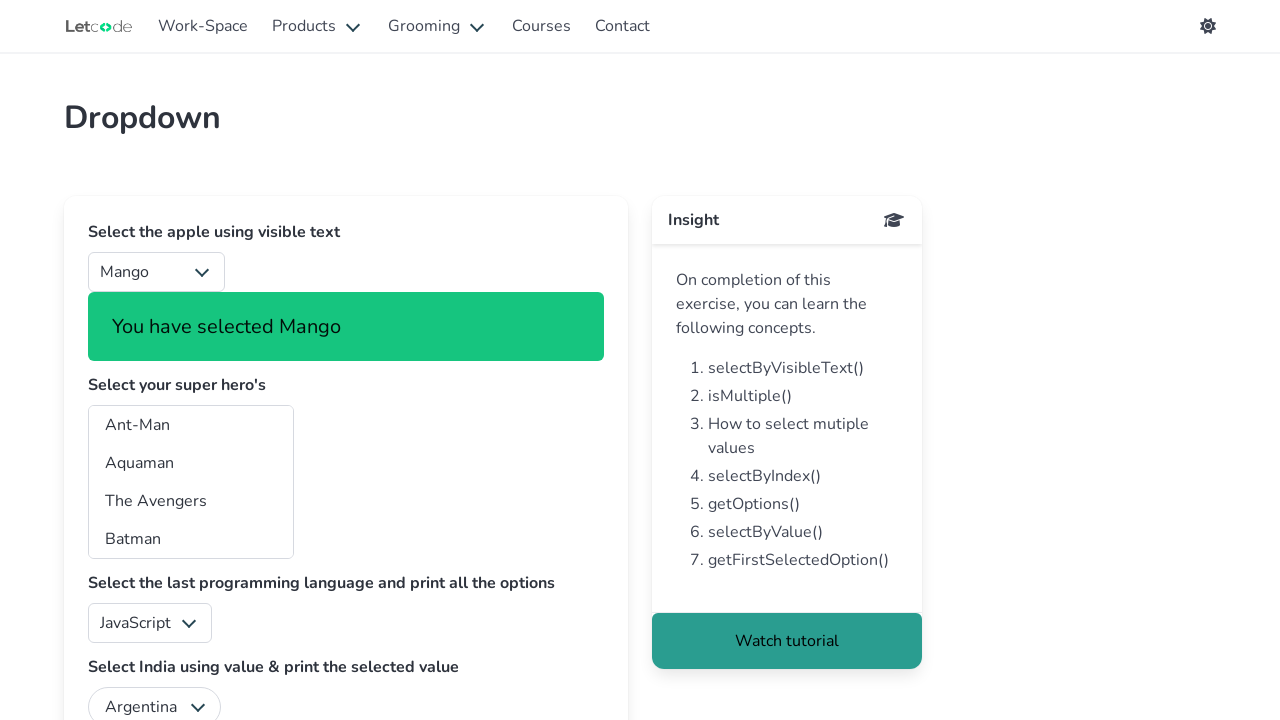

Selected dropdown option at index 0 (first option) on select#fruits
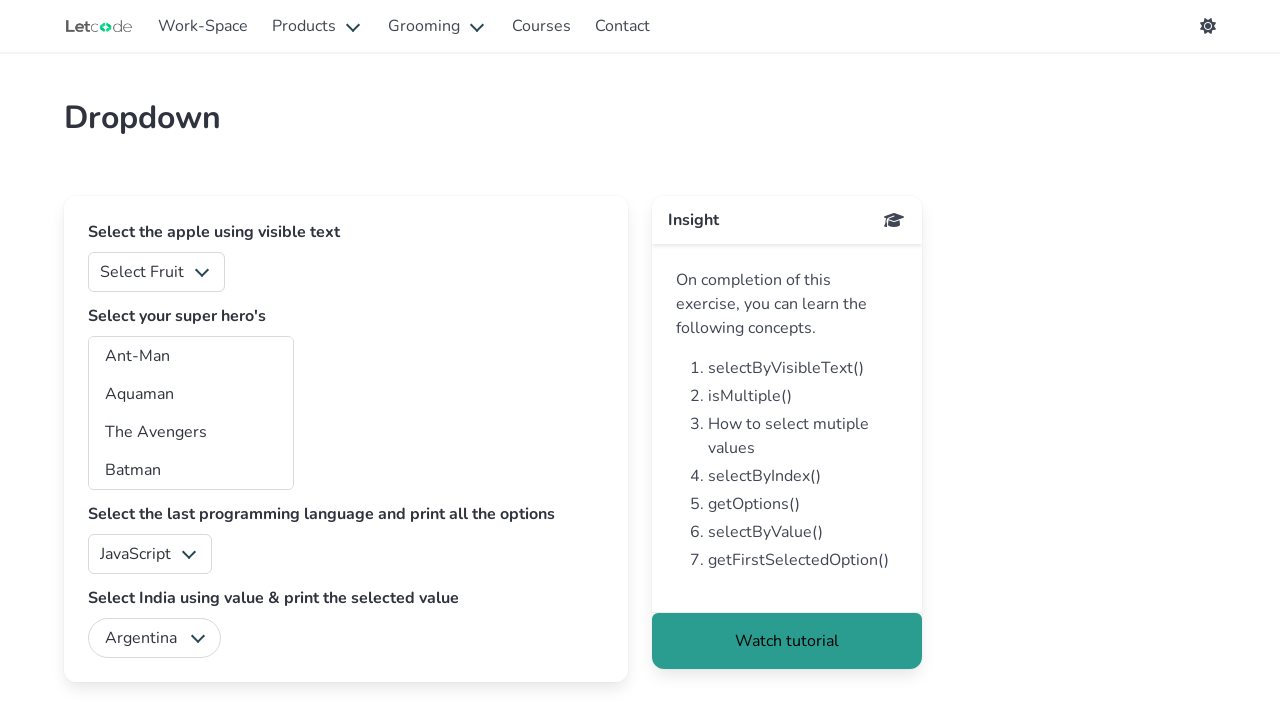

Waited 3 seconds for selection to take effect
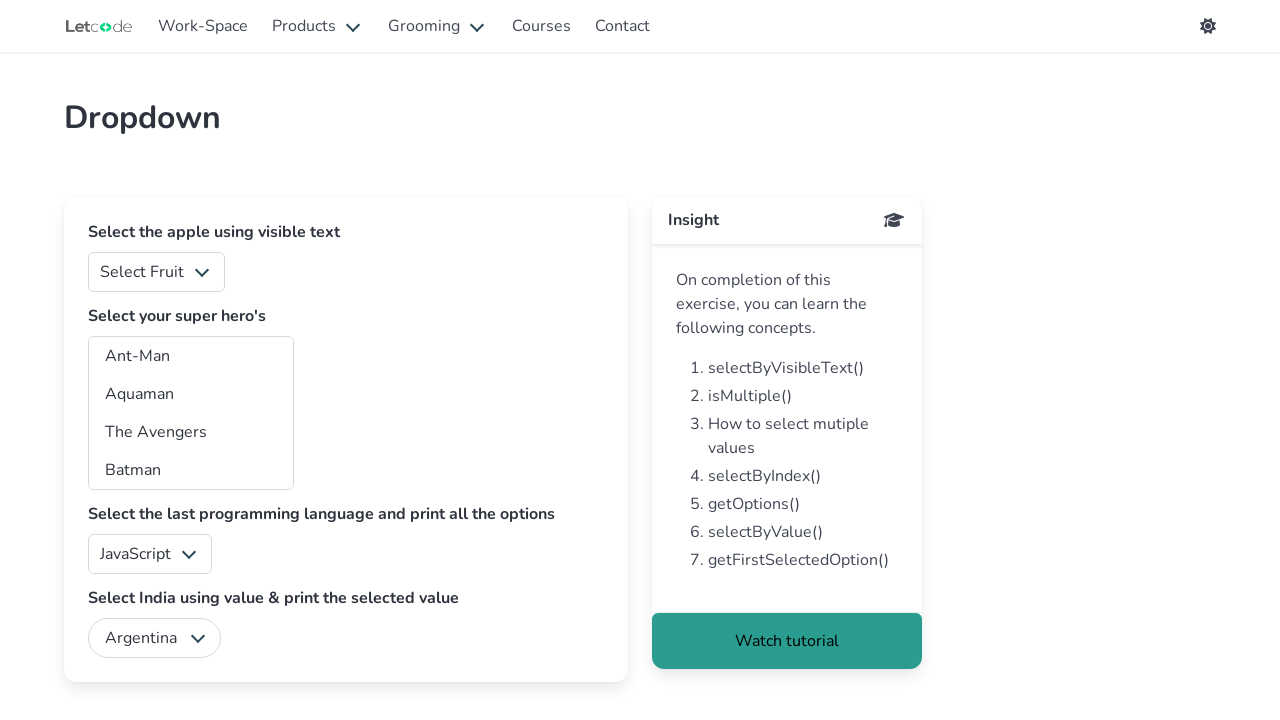

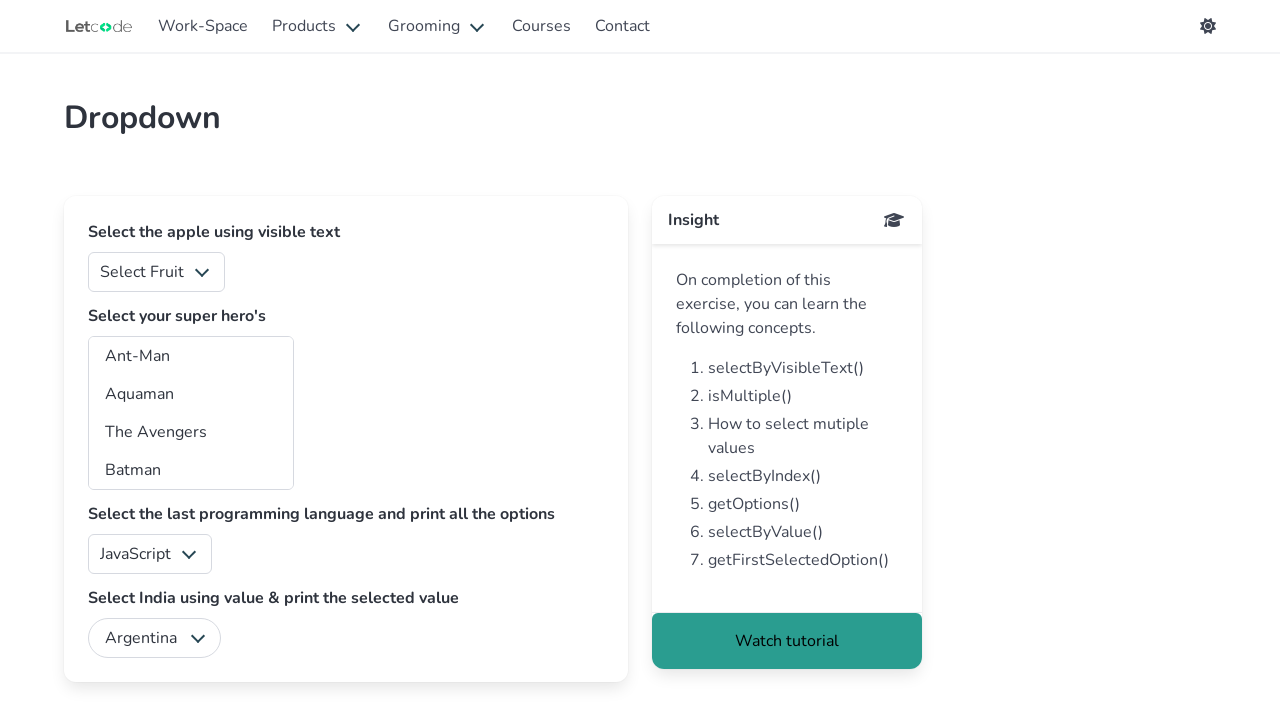